Tests radio button functionality on an HTML forms page by selecting radio options for 'Milk' and 'Water', and verifying the count of radio button groups.

Starting URL: http://www.echoecho.com/htmlforms10.htm

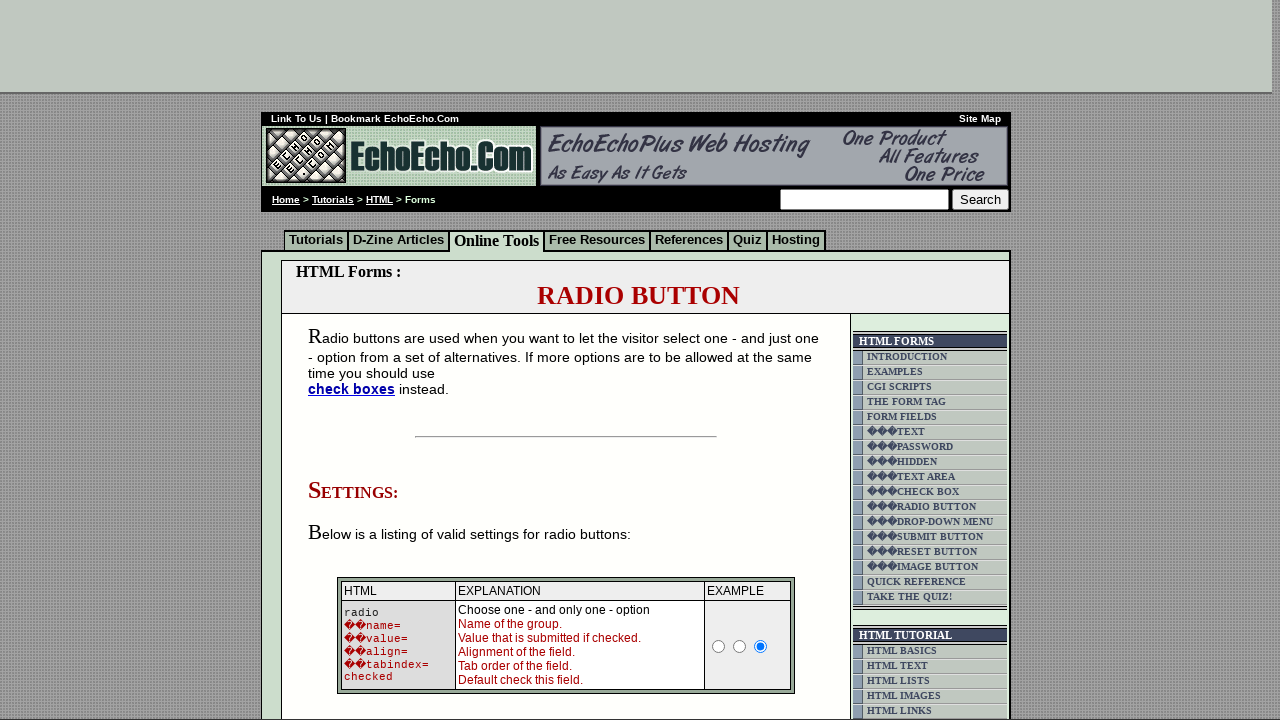

Navigated to HTML forms page
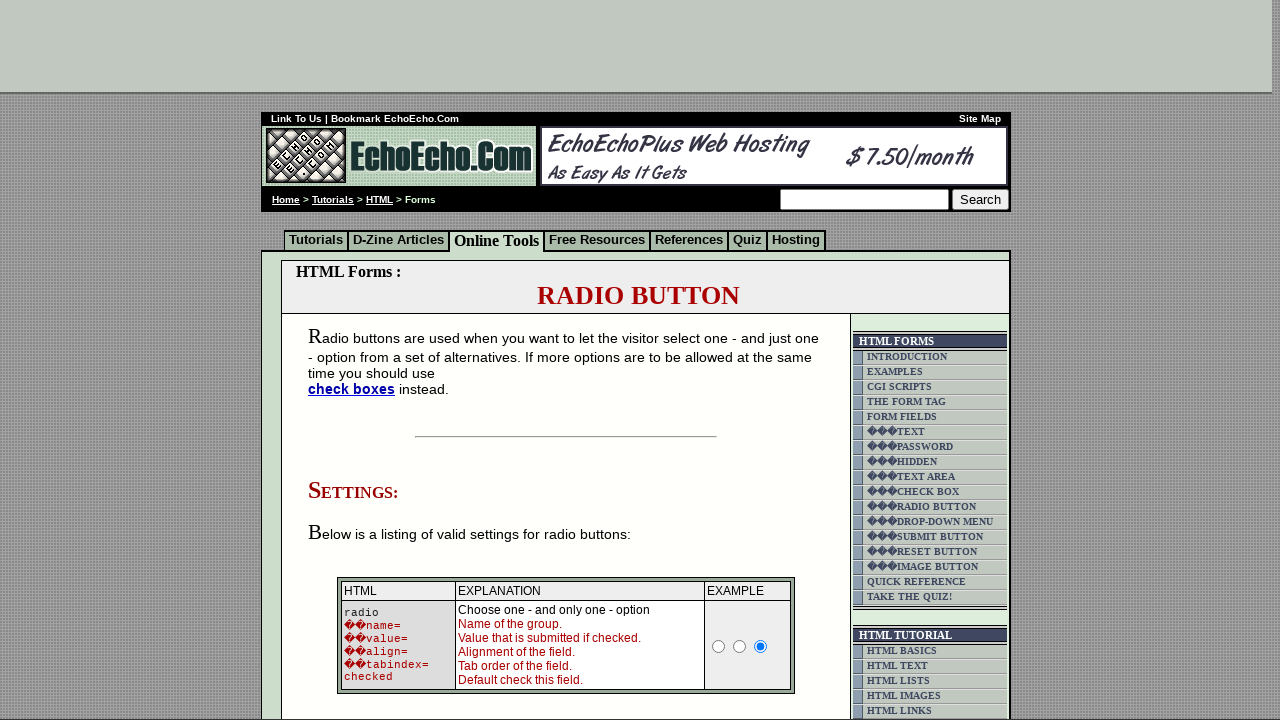

Clicked on the 'Milk' radio button at (356, 360) on [value='Milk']
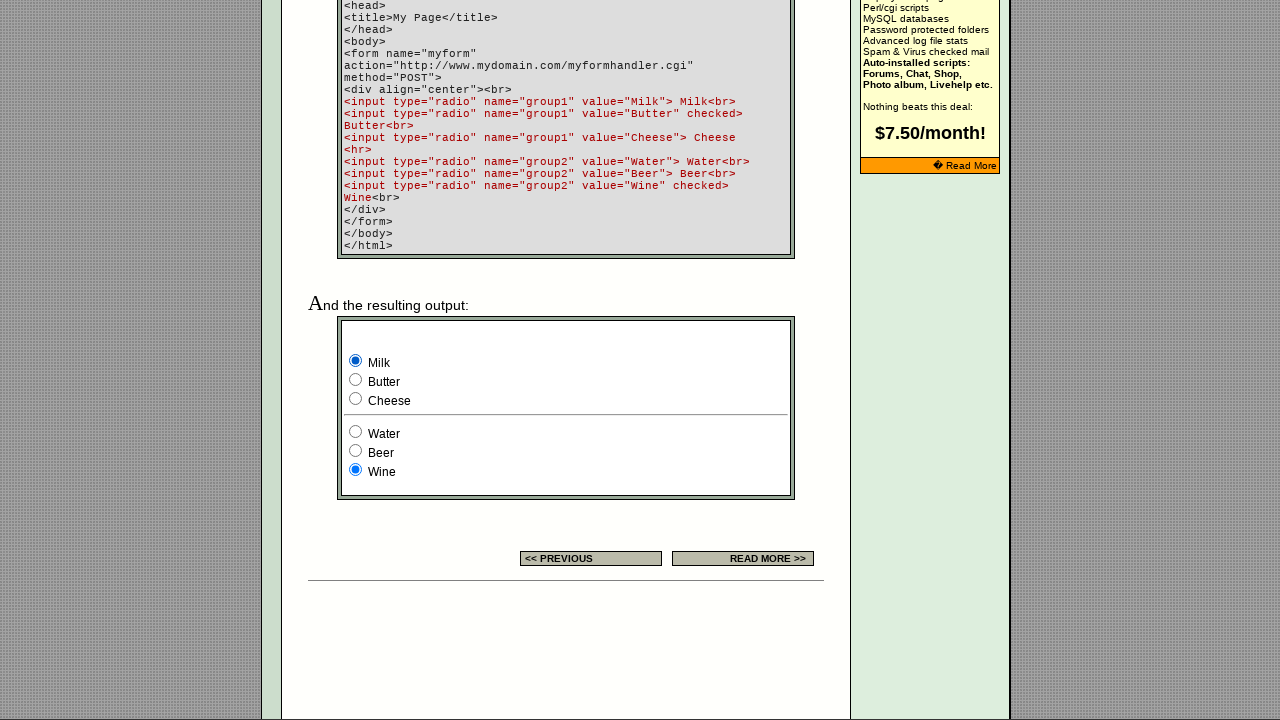

Clicked on the 'Water' radio button at (356, 432) on [value='Water']
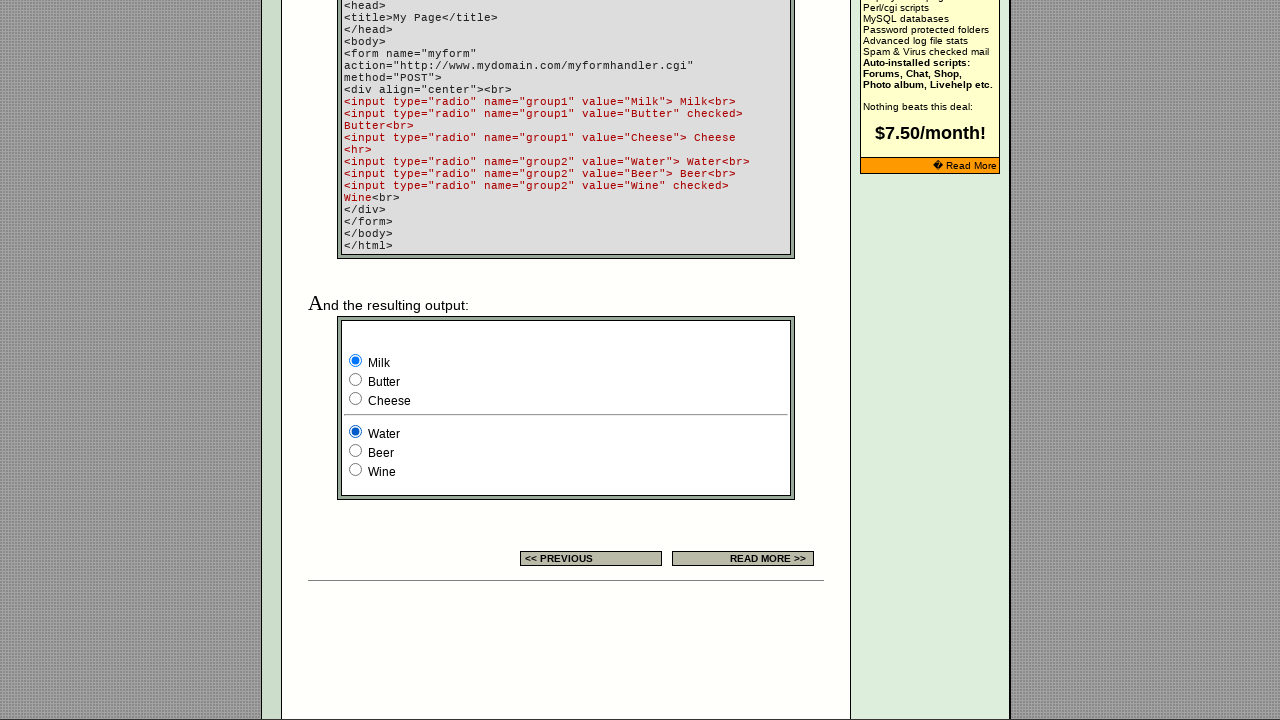

Verified first radio button group exists
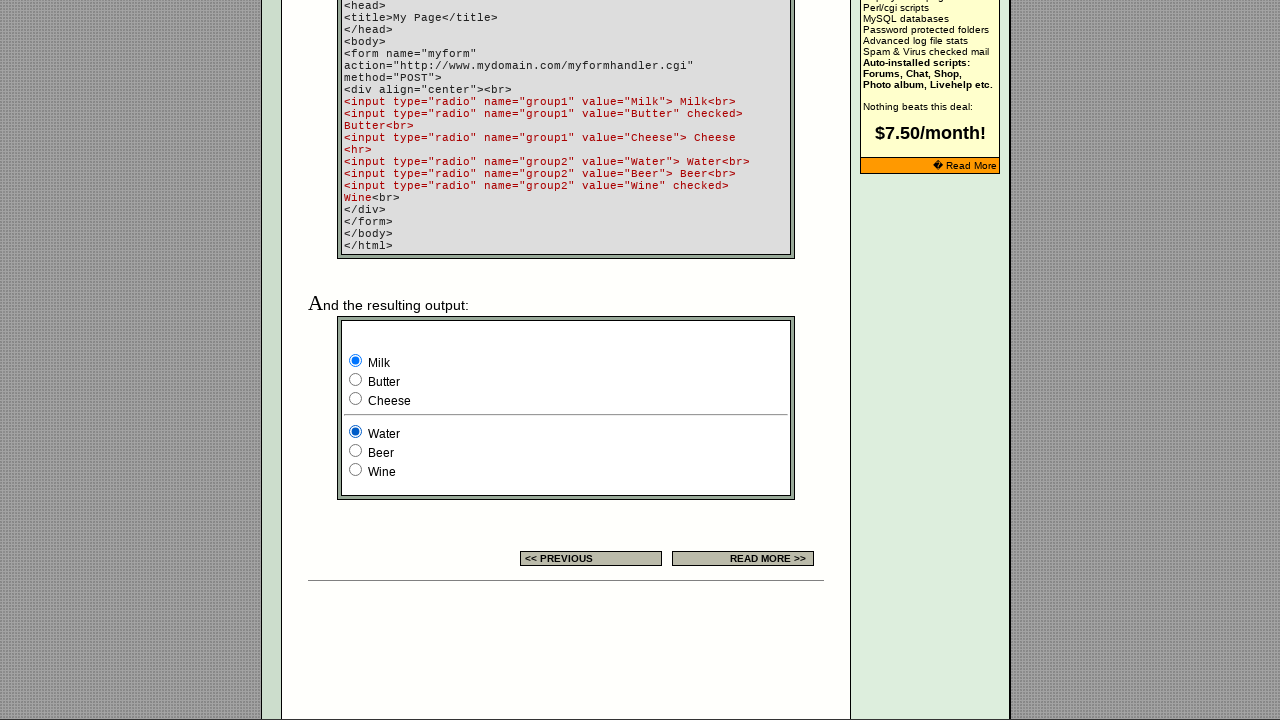

Verified second radio button group exists
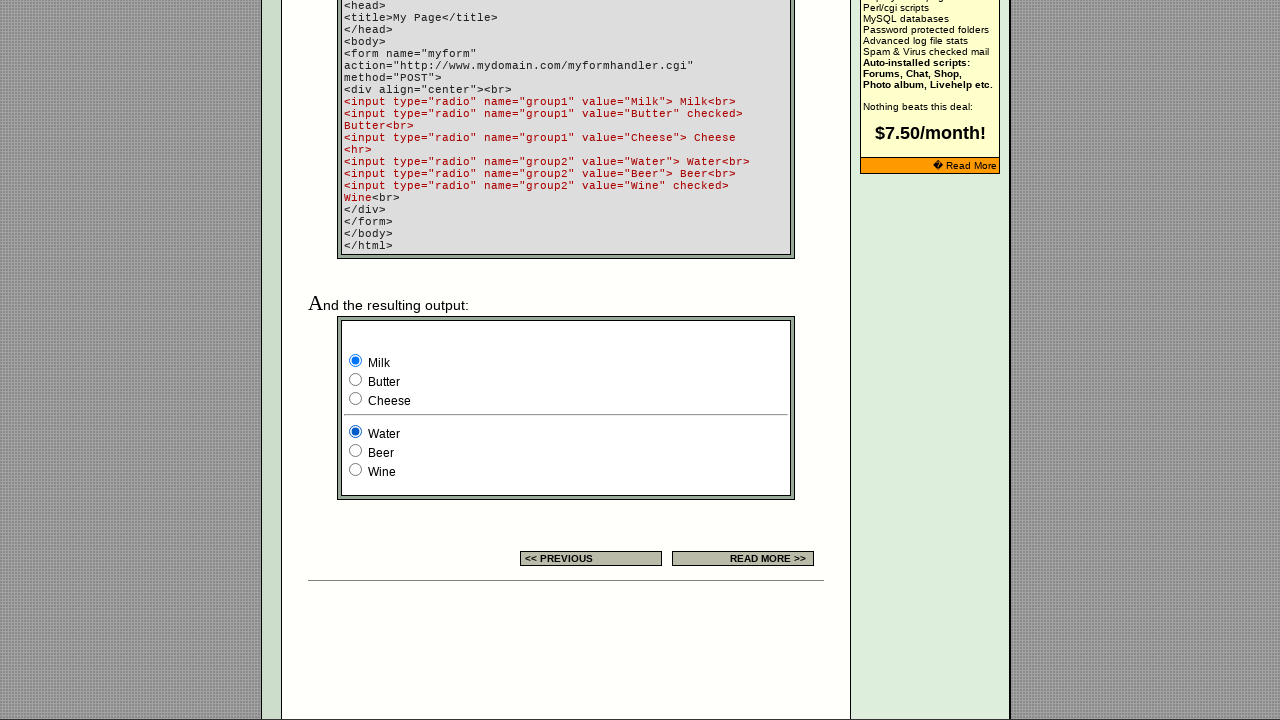

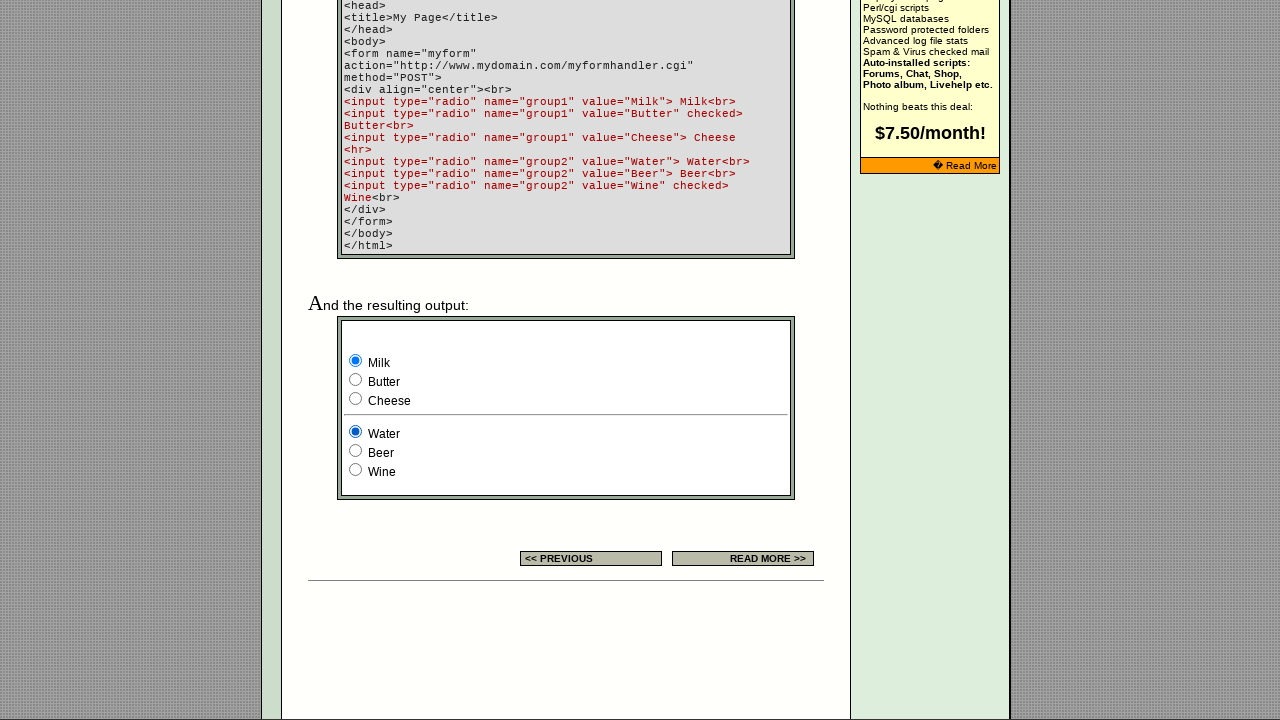